Tests right-click functionality on a button element and verifies the confirmation message appears

Starting URL: https://demoqa.com/buttons

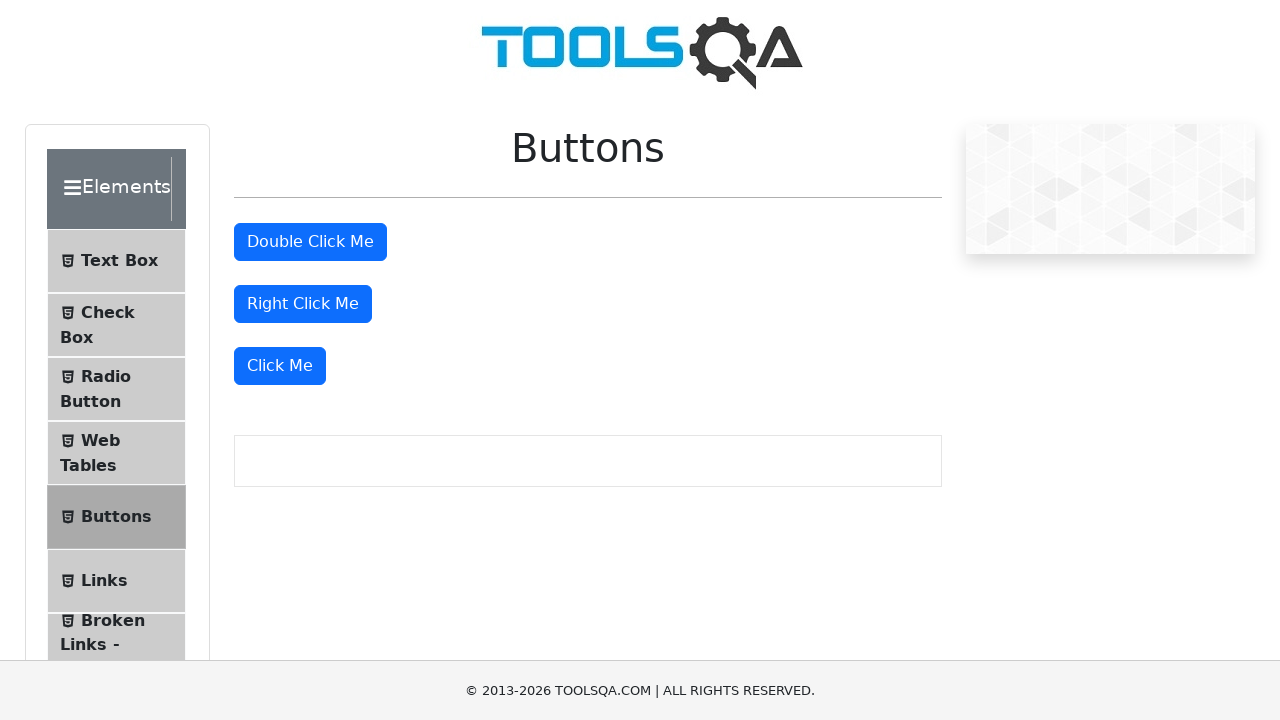

Right-clicked on the button element at (303, 304) on #rightClickBtn
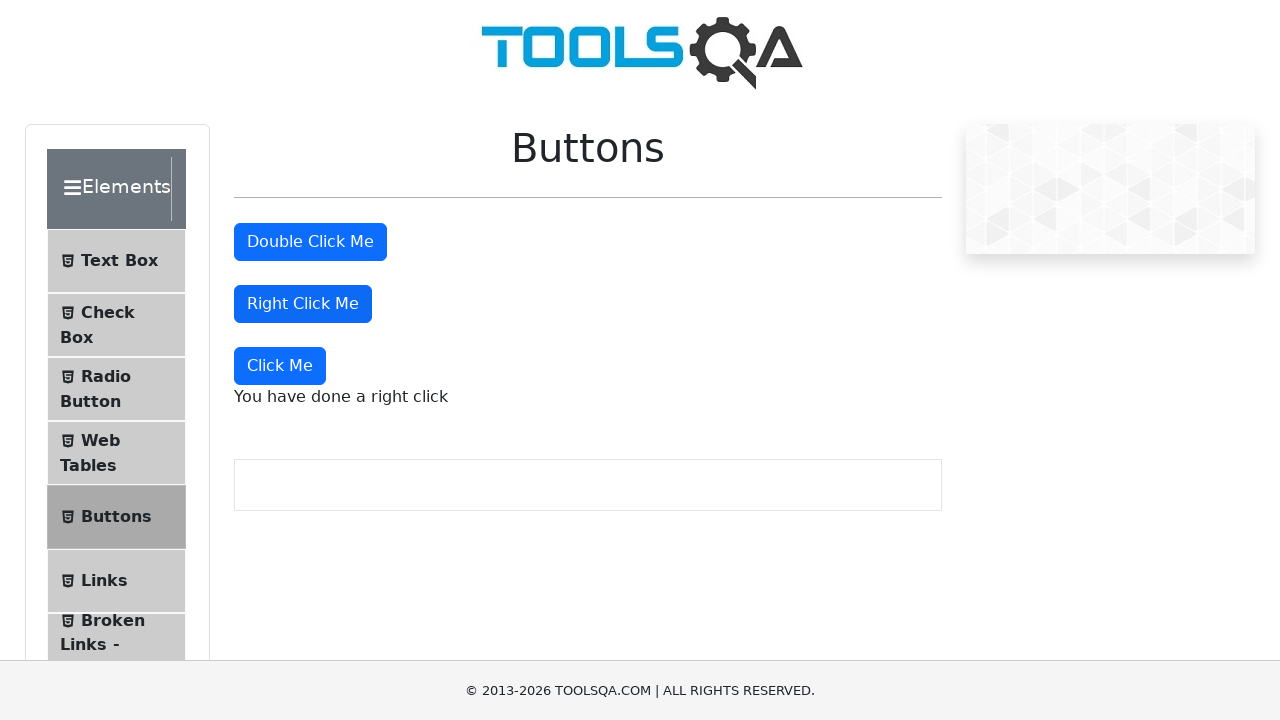

Right-click confirmation message appeared
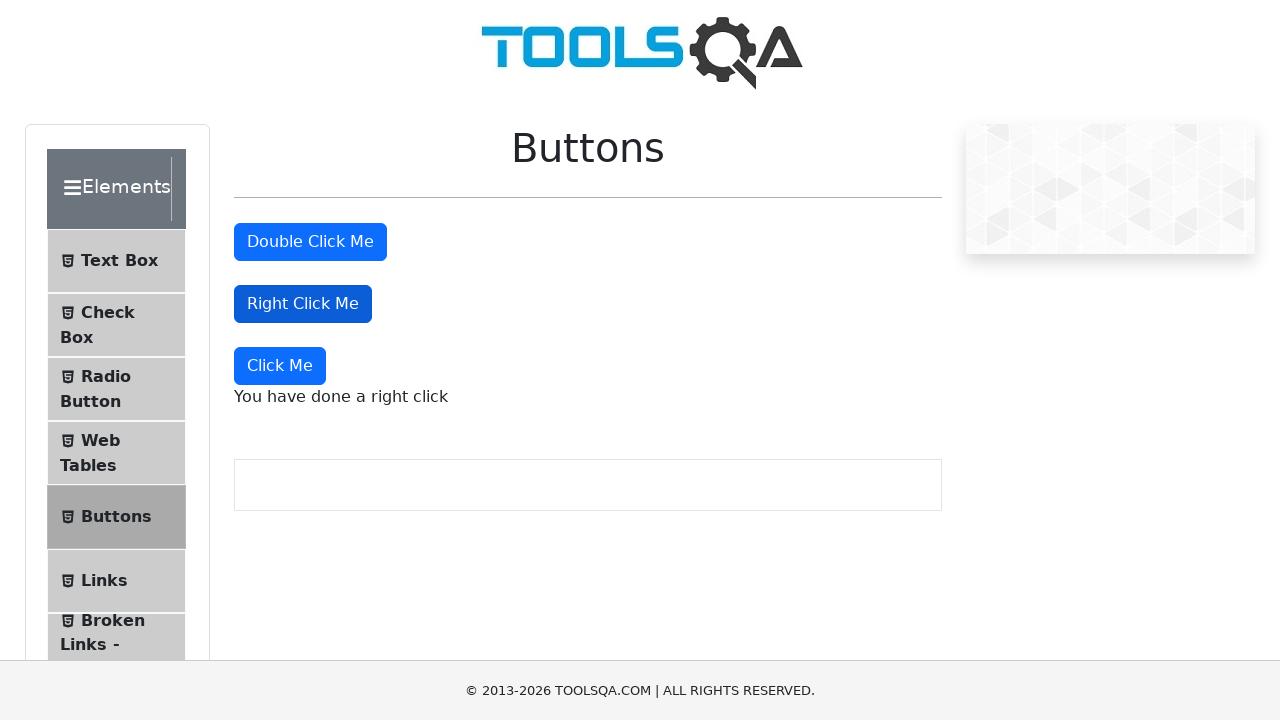

Retrieved the right-click message text content
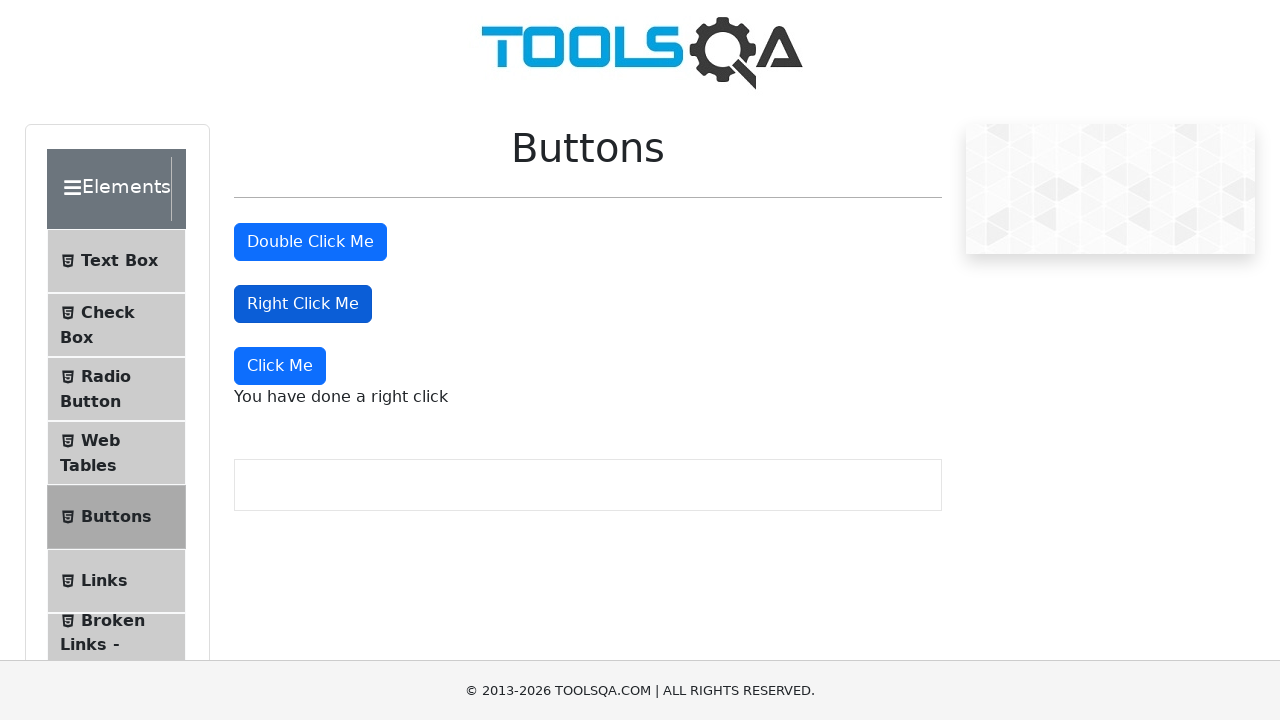

Verified the message text is 'You have done a right click'
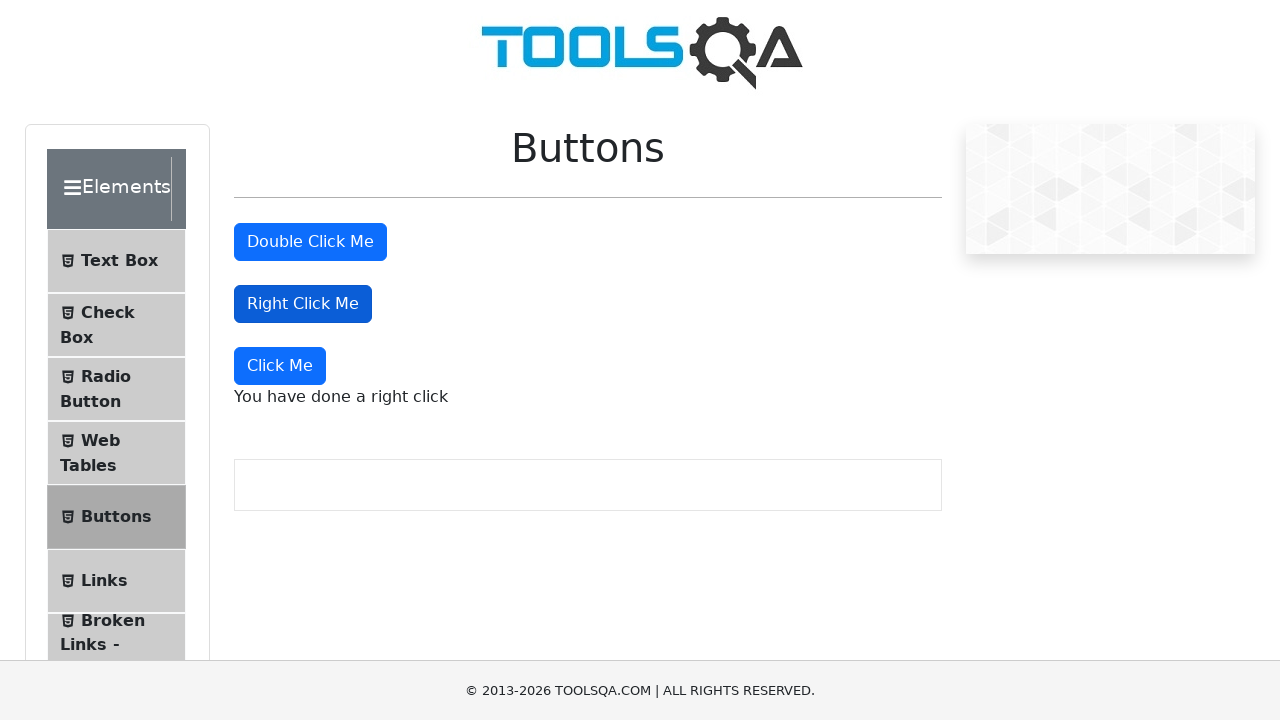

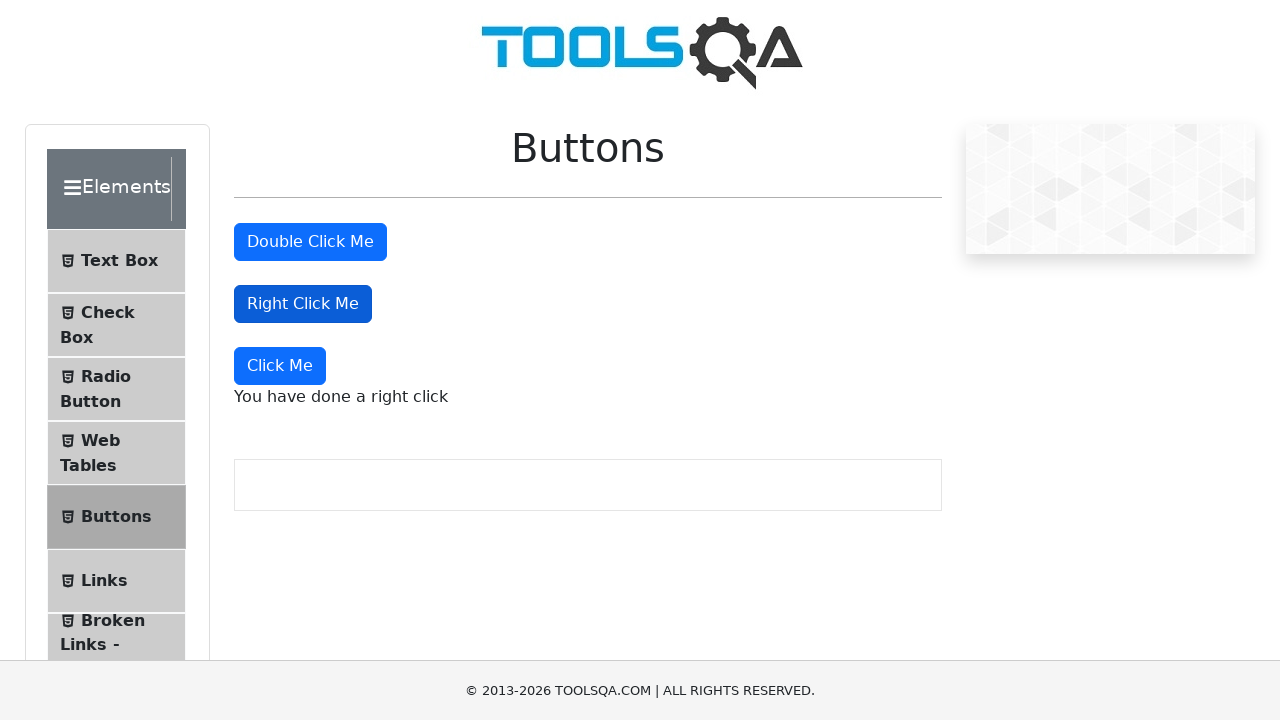